Navigates to a test application homepage and clicks on the Students navigation link

Starting URL: https://gravitymvctestapplication.azurewebsites.net/

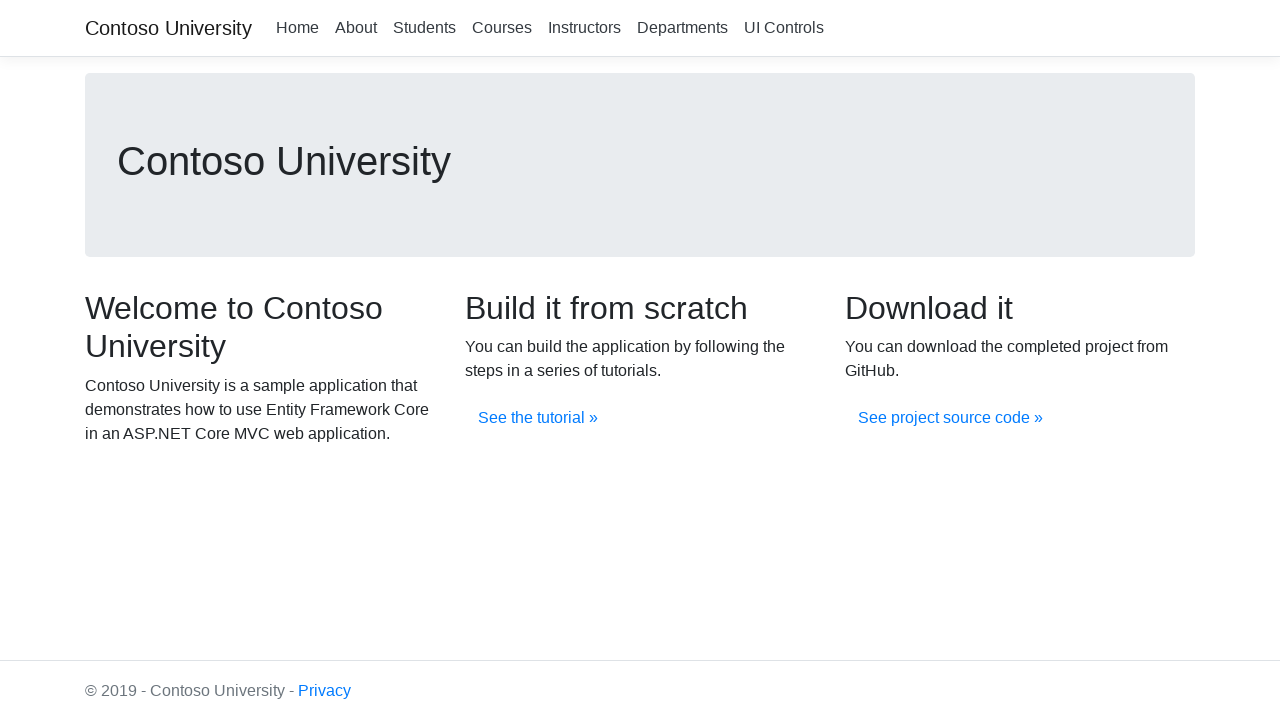

Navigated to test application homepage
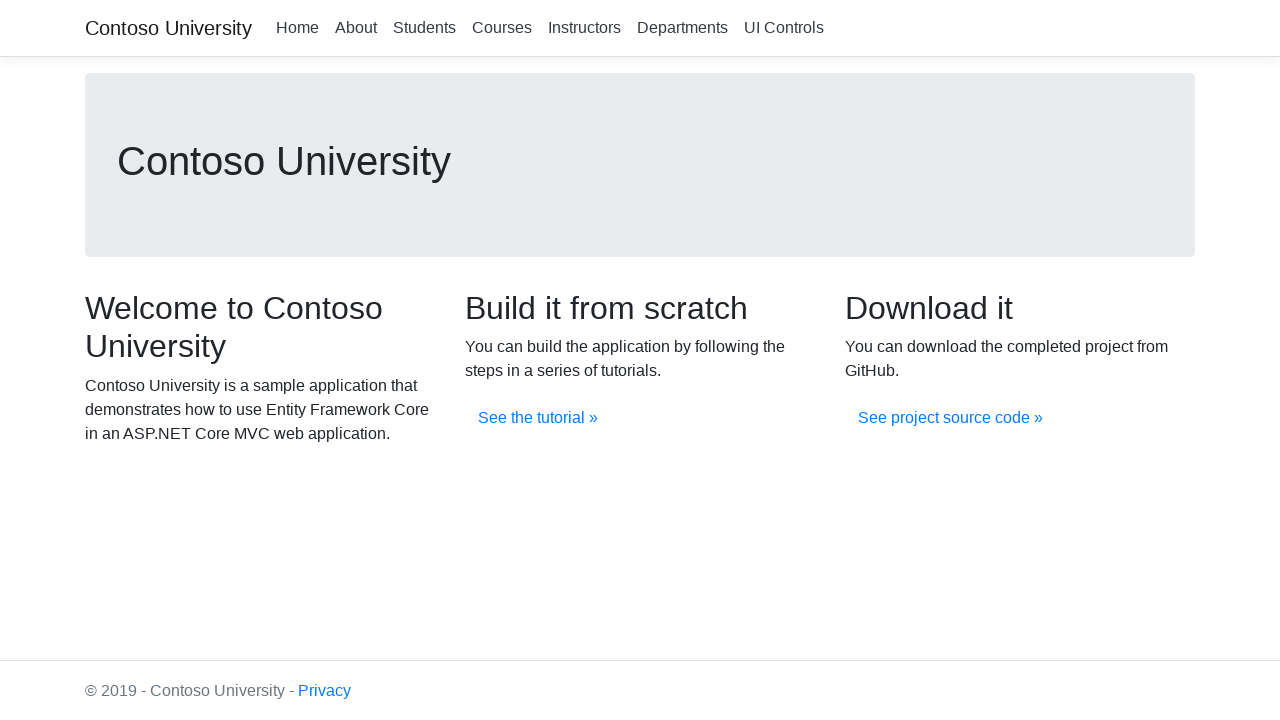

Clicked on the Students navigation link at (424, 28) on xpath=//a[.='Students']
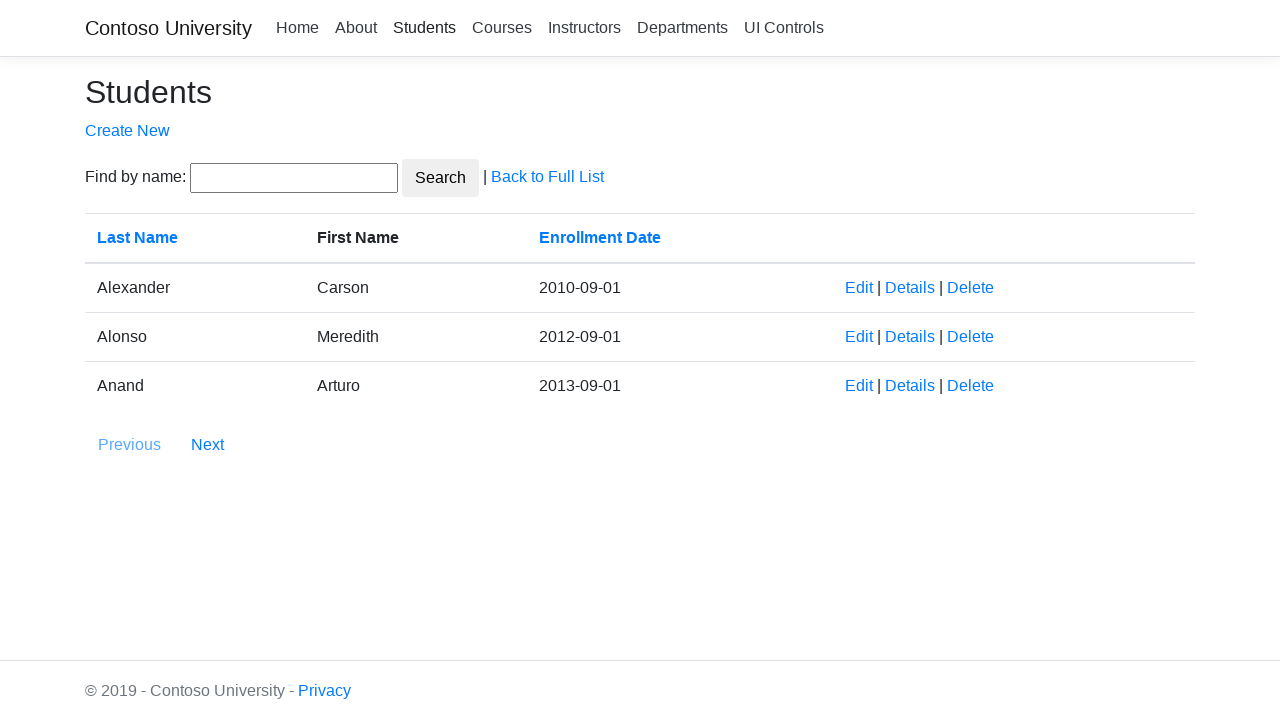

Waited for navigation to complete and network idle
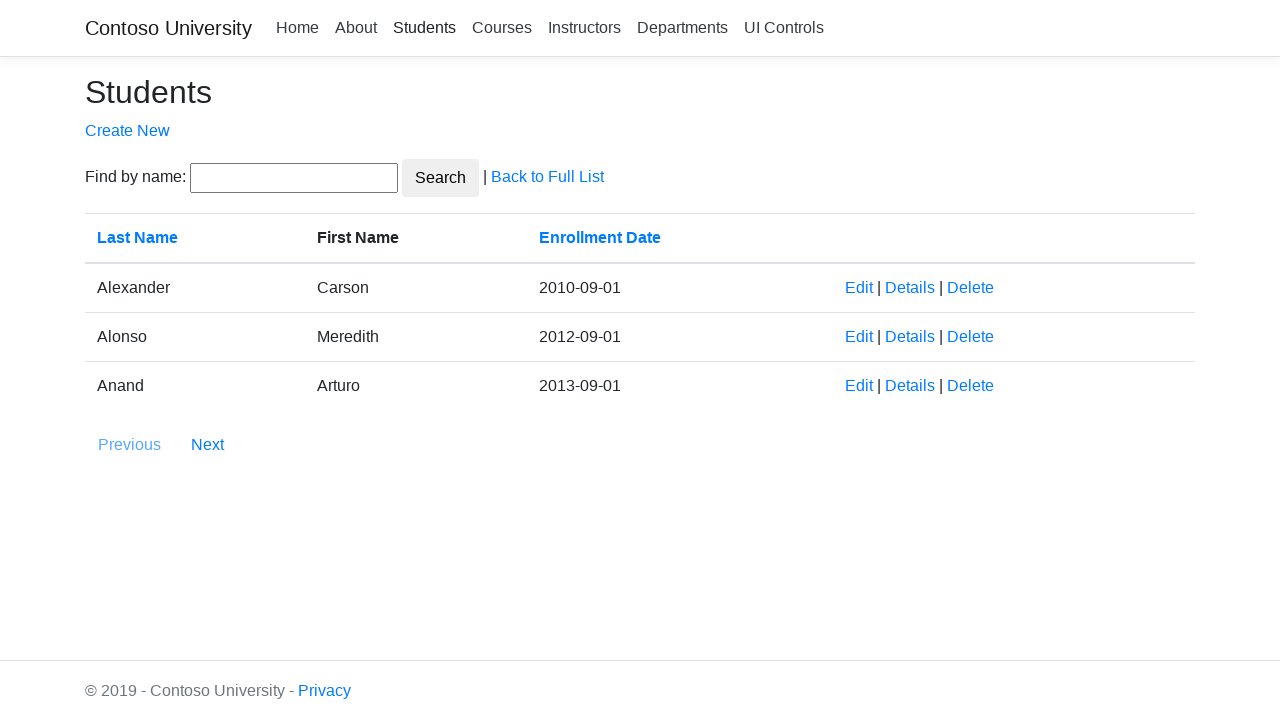

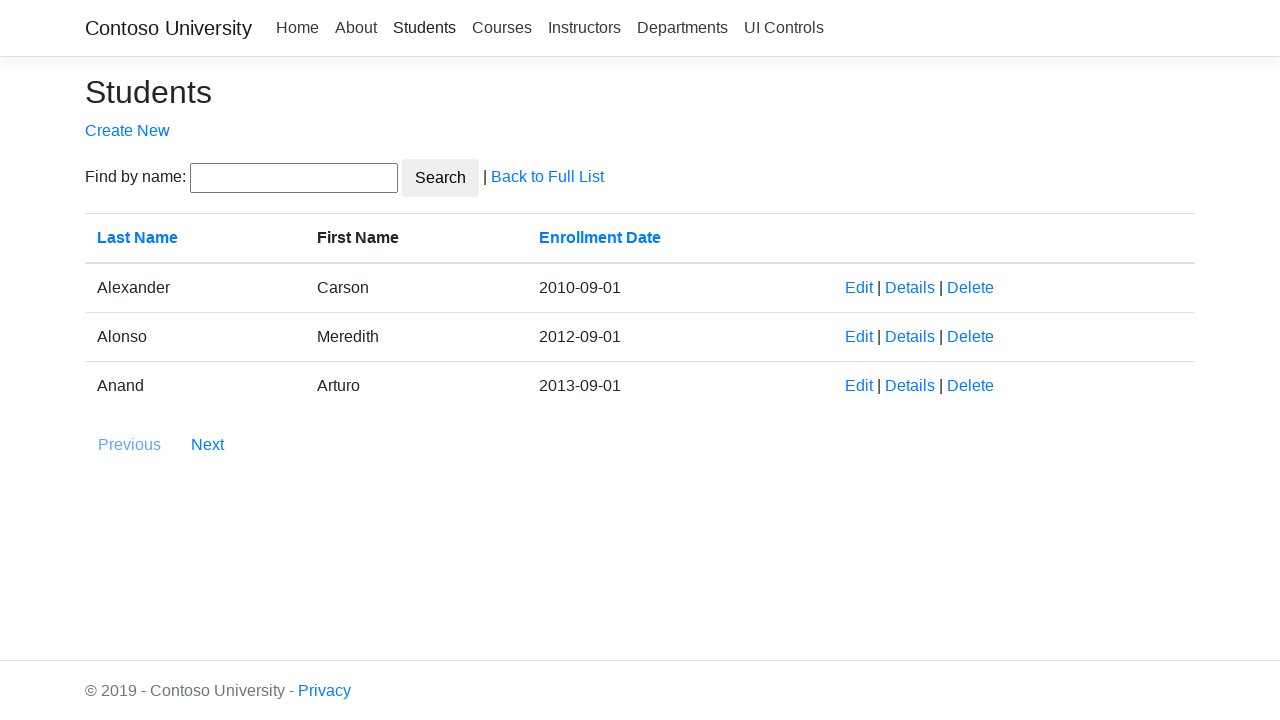